Tests JavaScript prompt handling by clicking a button to trigger a prompt, entering text, and verifying the result.

Starting URL: https://the-internet.herokuapp.com/javascript_alerts

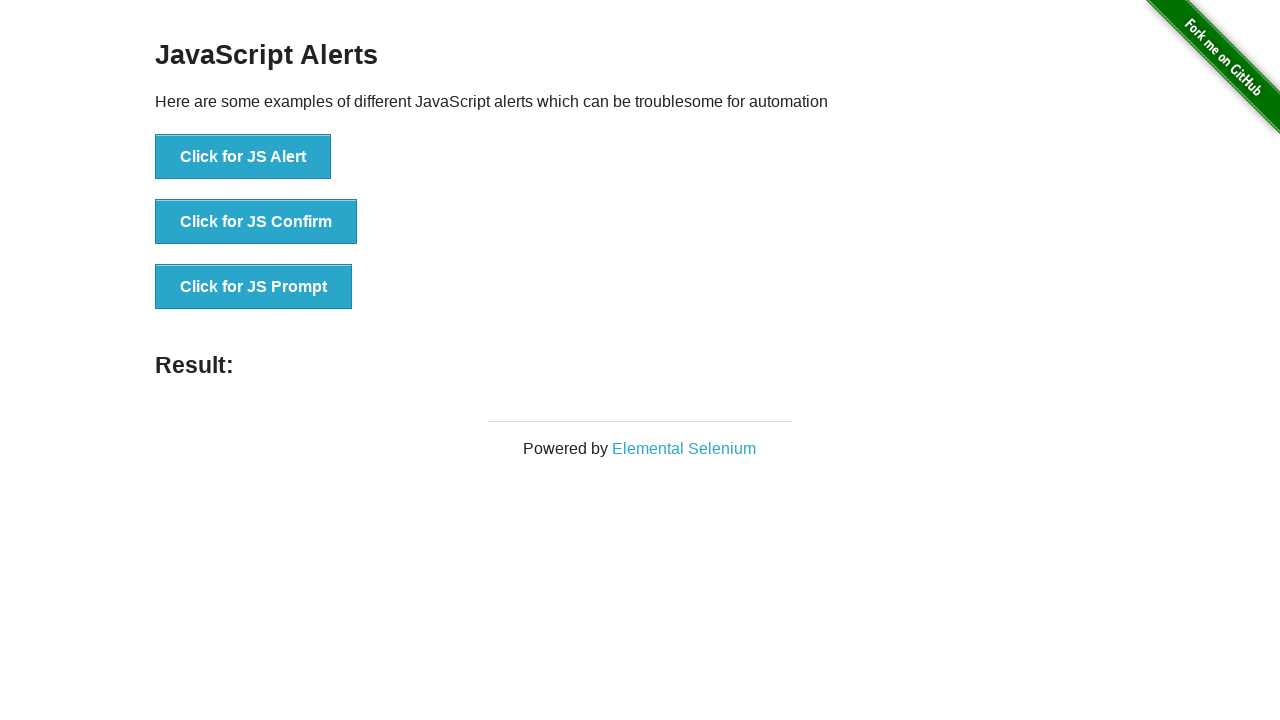

Set up dialog handler to accept prompt with text 'test'
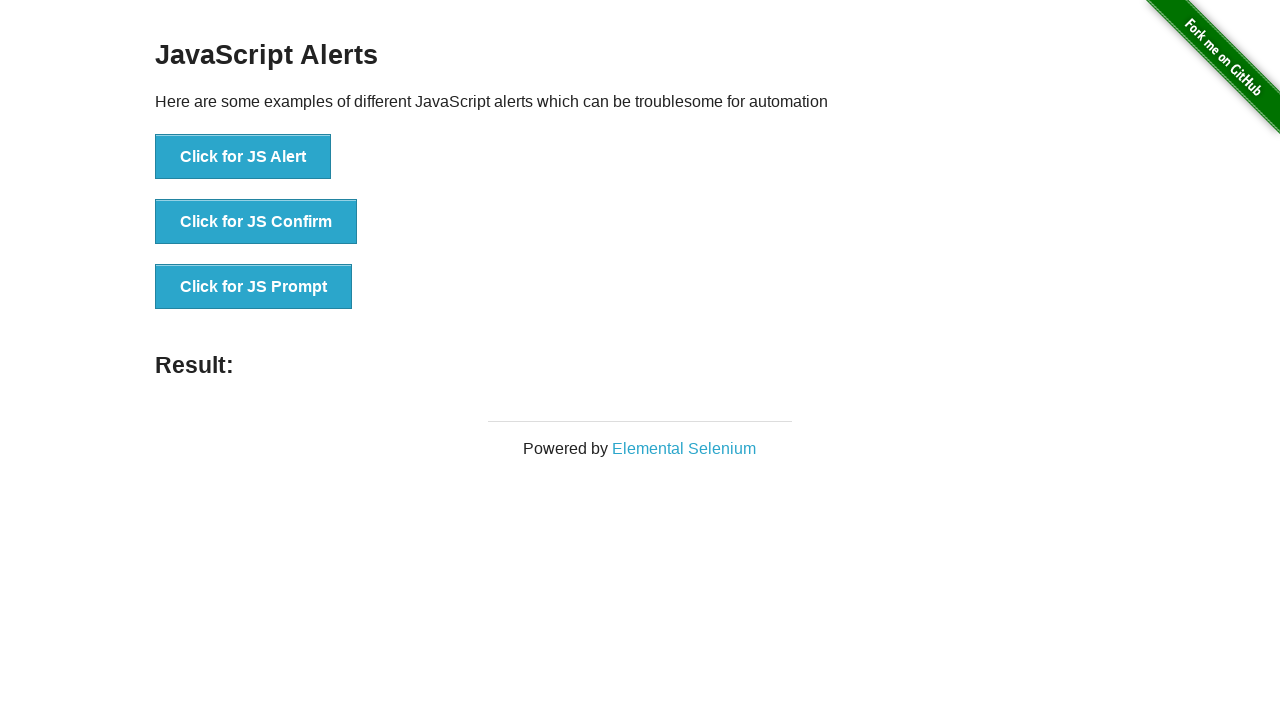

Clicked 'Click for JS Prompt' button to trigger JavaScript prompt at (254, 287) on button:has-text('Click for JS Prompt')
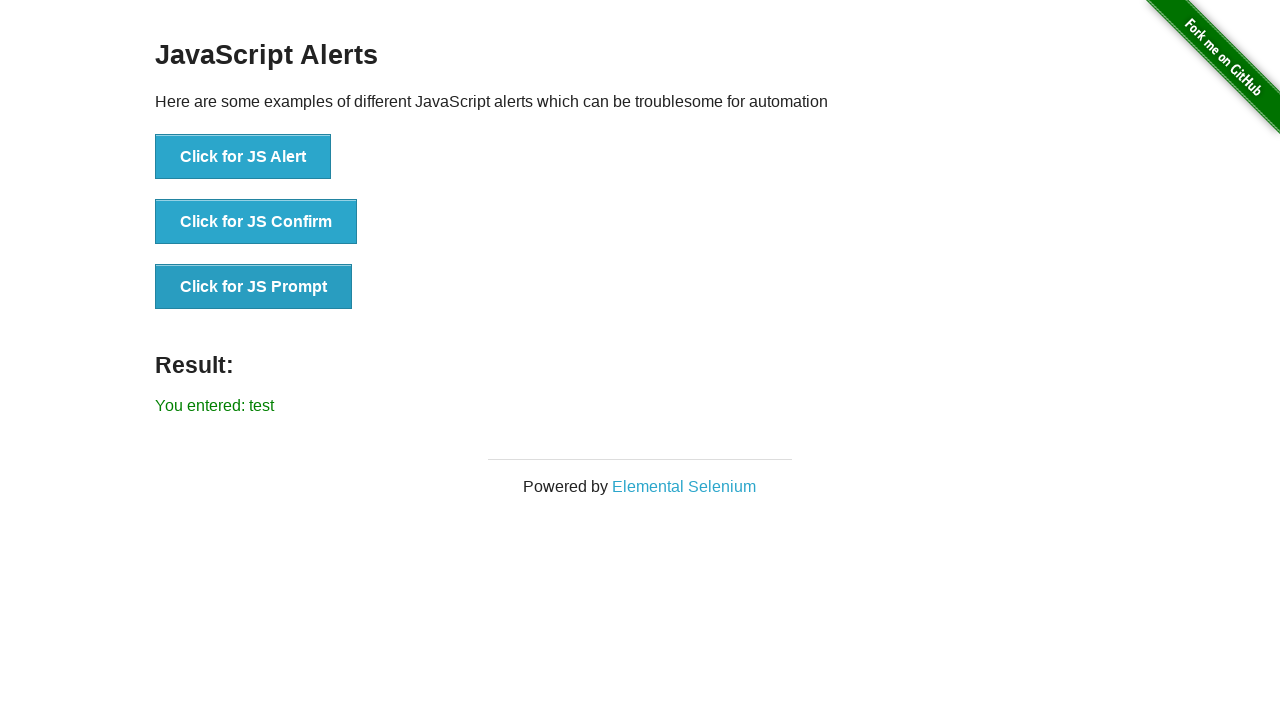

Verified prompt result text 'You entered: test' appeared
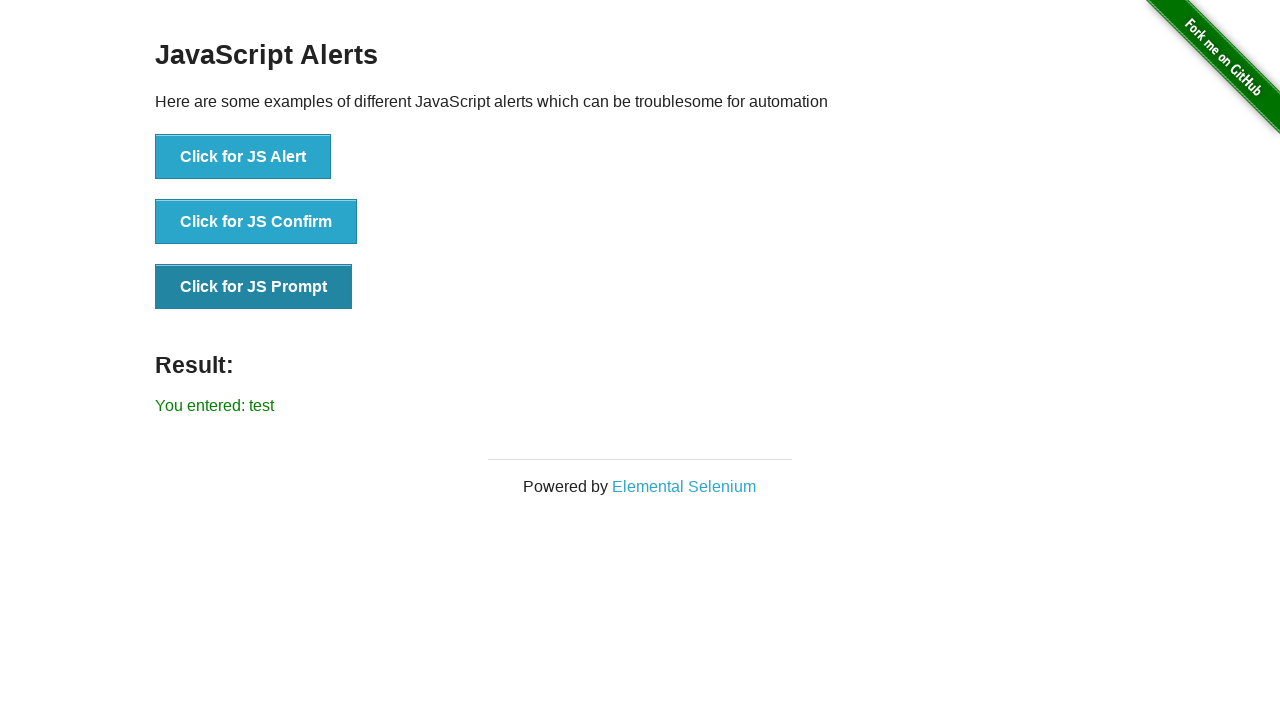

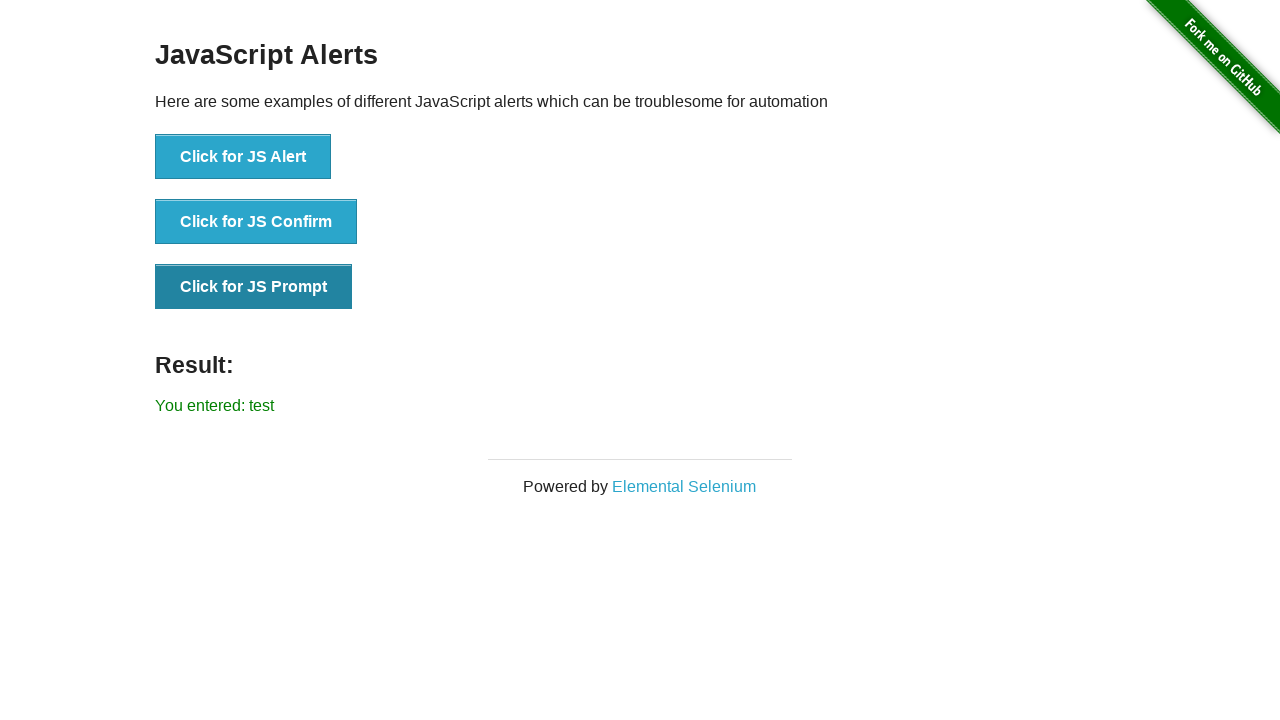